Tests double-click functionality on a button element, verifies the success message appears, then performs page scroll, refresh, back navigation, and forward navigation actions.

Starting URL: http://demoqa.com/buttons

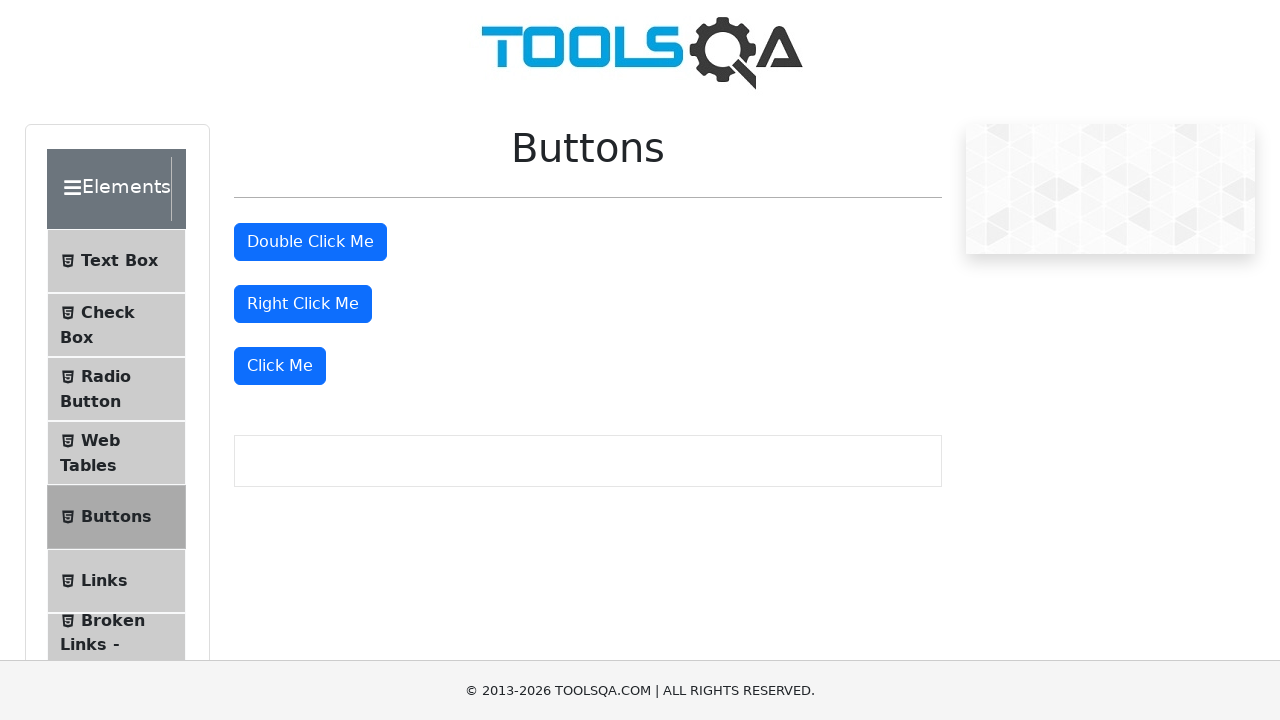

Double-clicked the double click button at (310, 242) on #doubleClickBtn
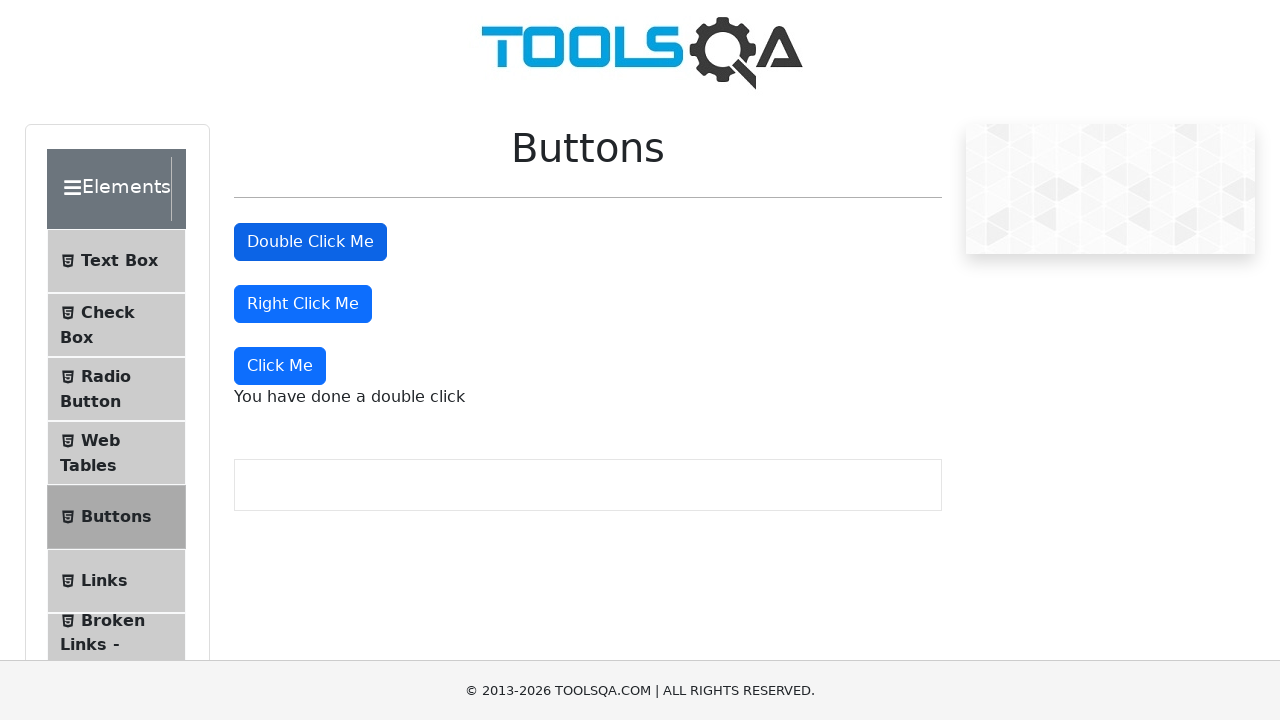

Double click success message appeared and loaded
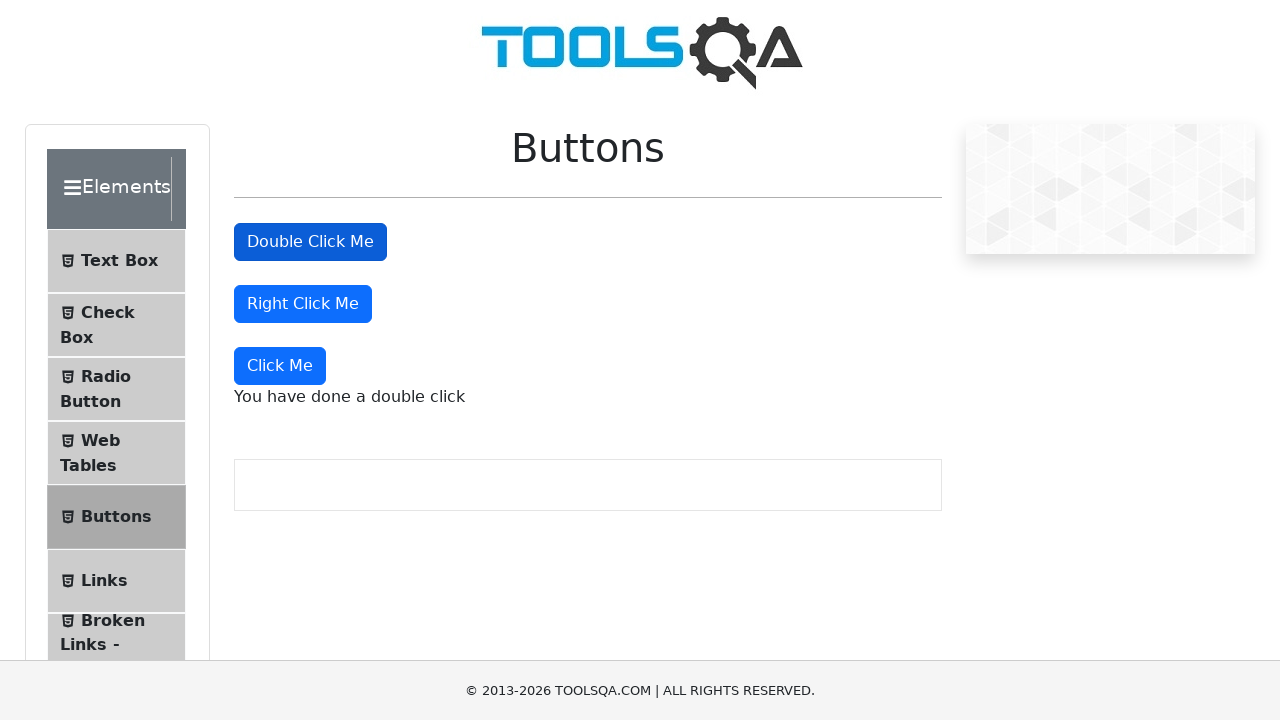

Verified success message contains 'double click' text
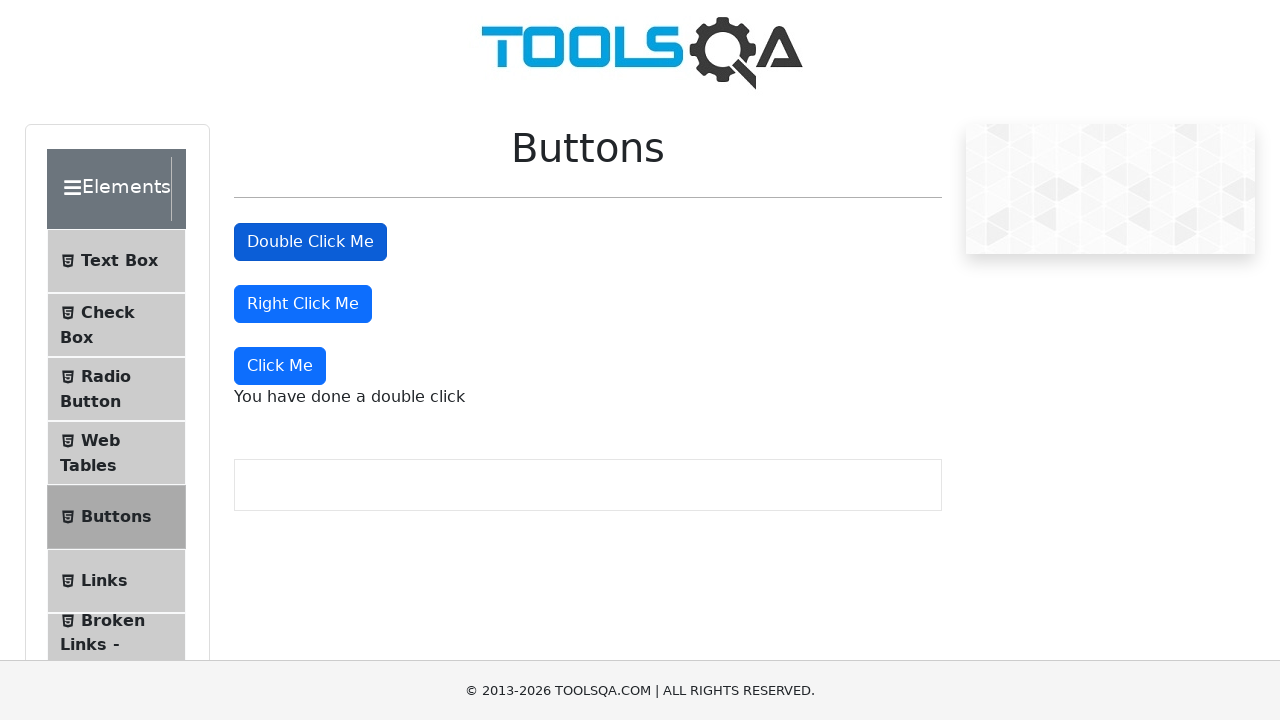

Scrolled down the page by 350 pixels
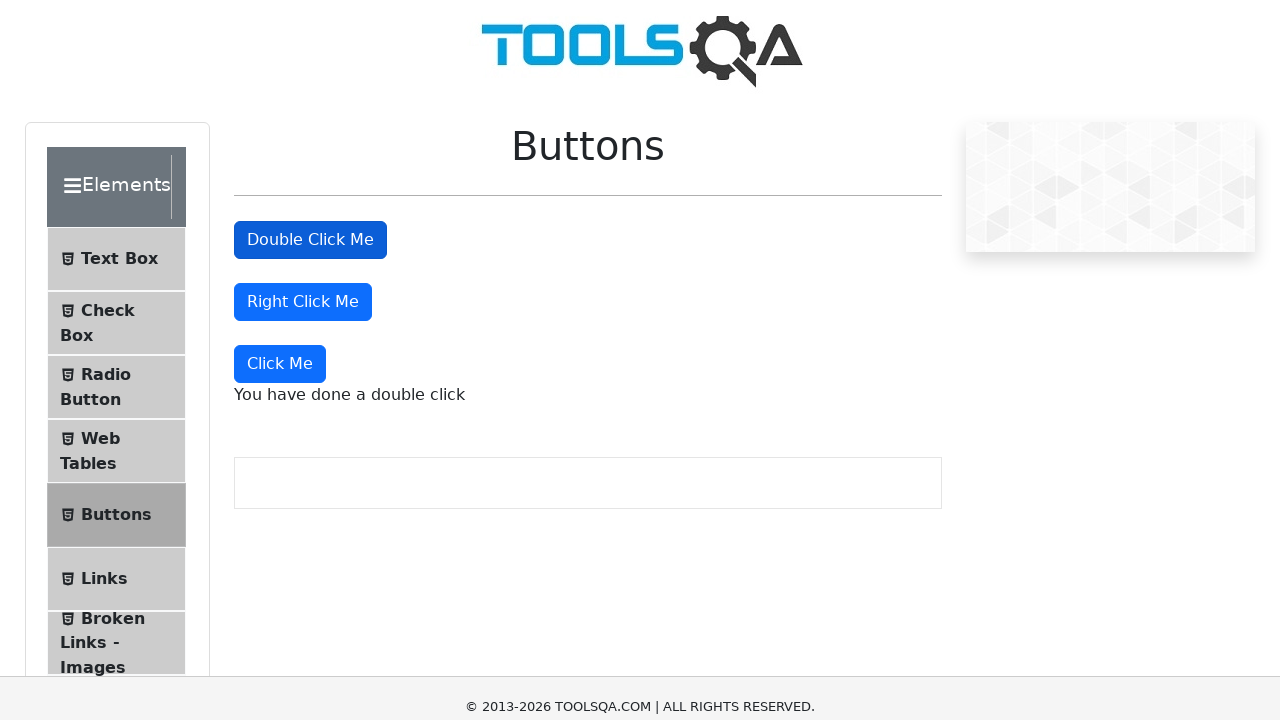

Refreshed the page
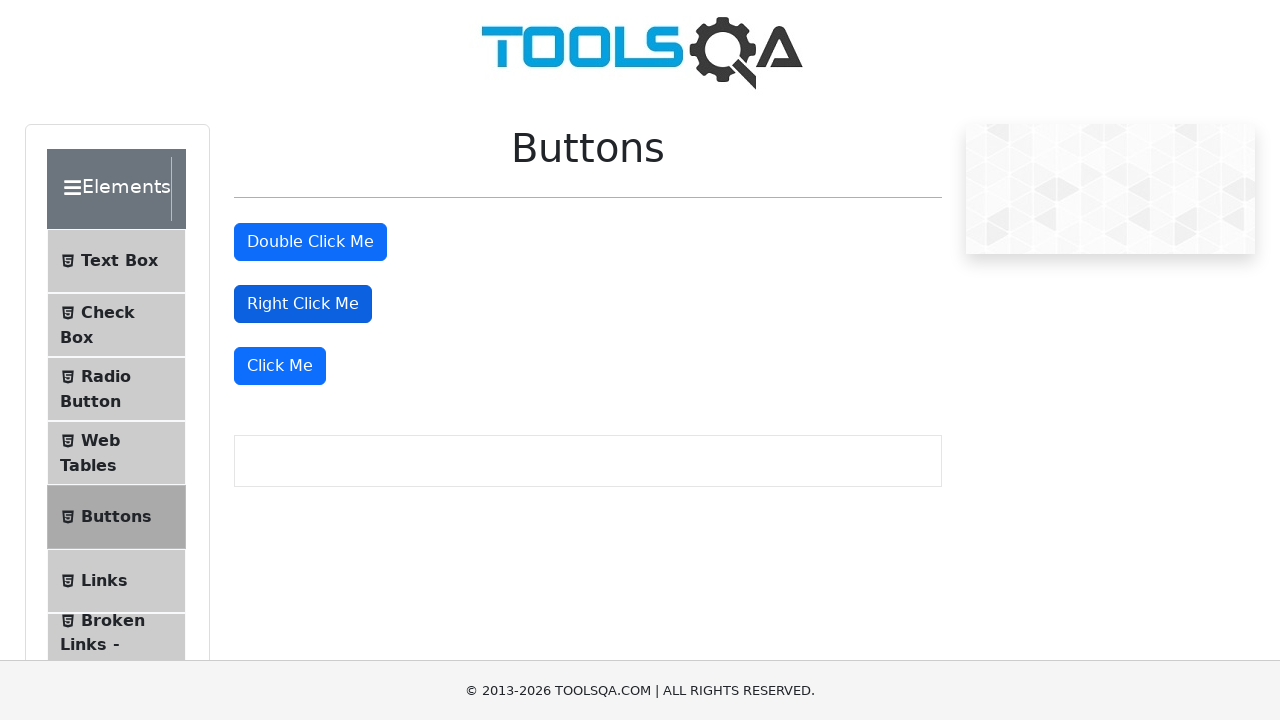

Navigated back in browser history
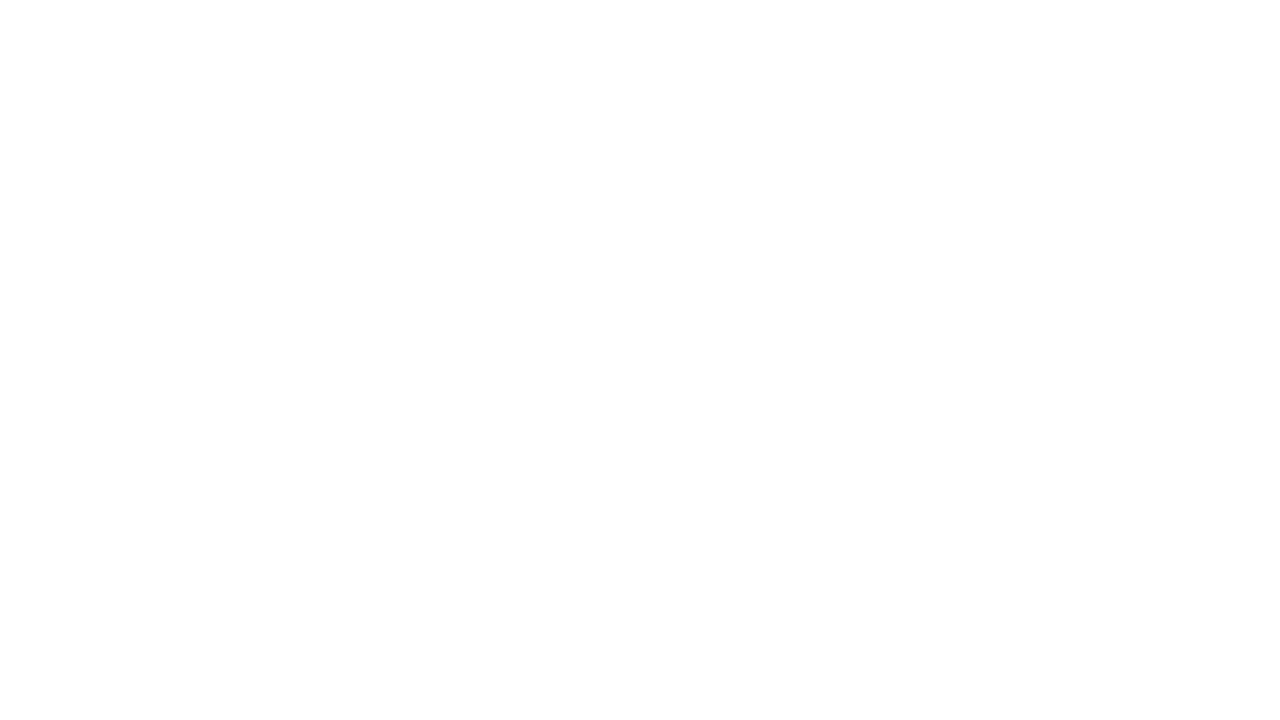

Navigated forward in browser history
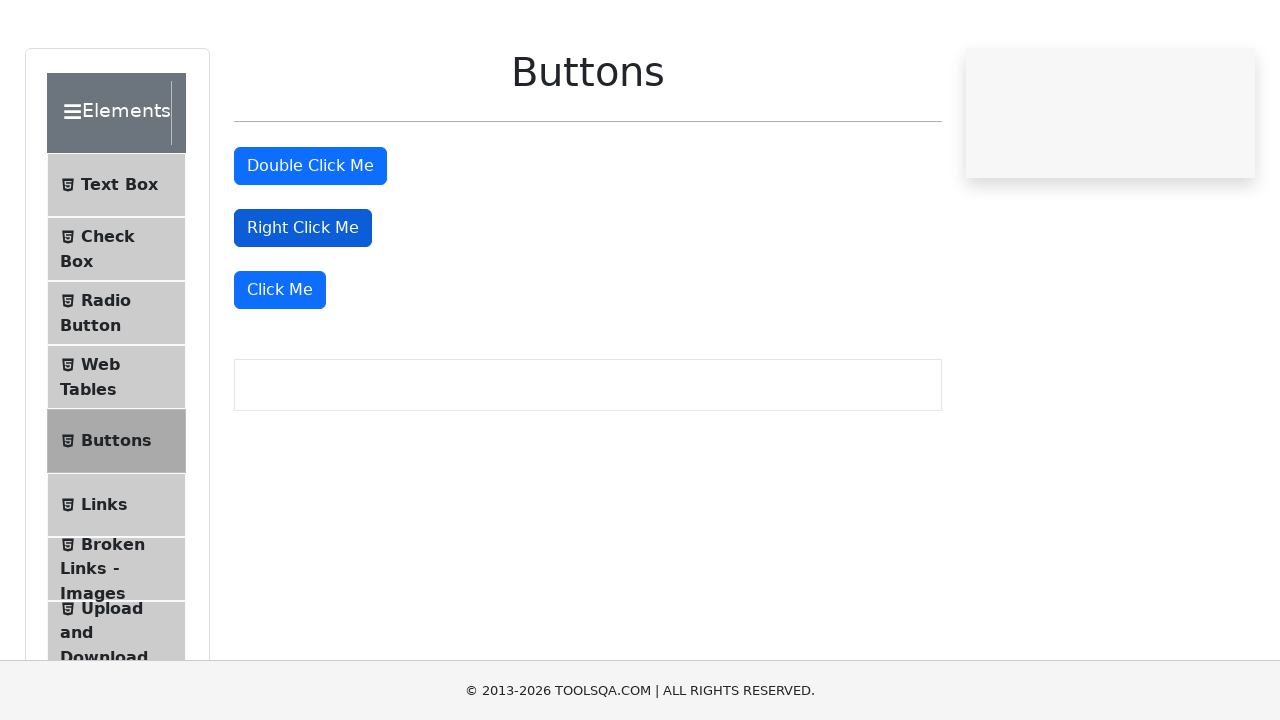

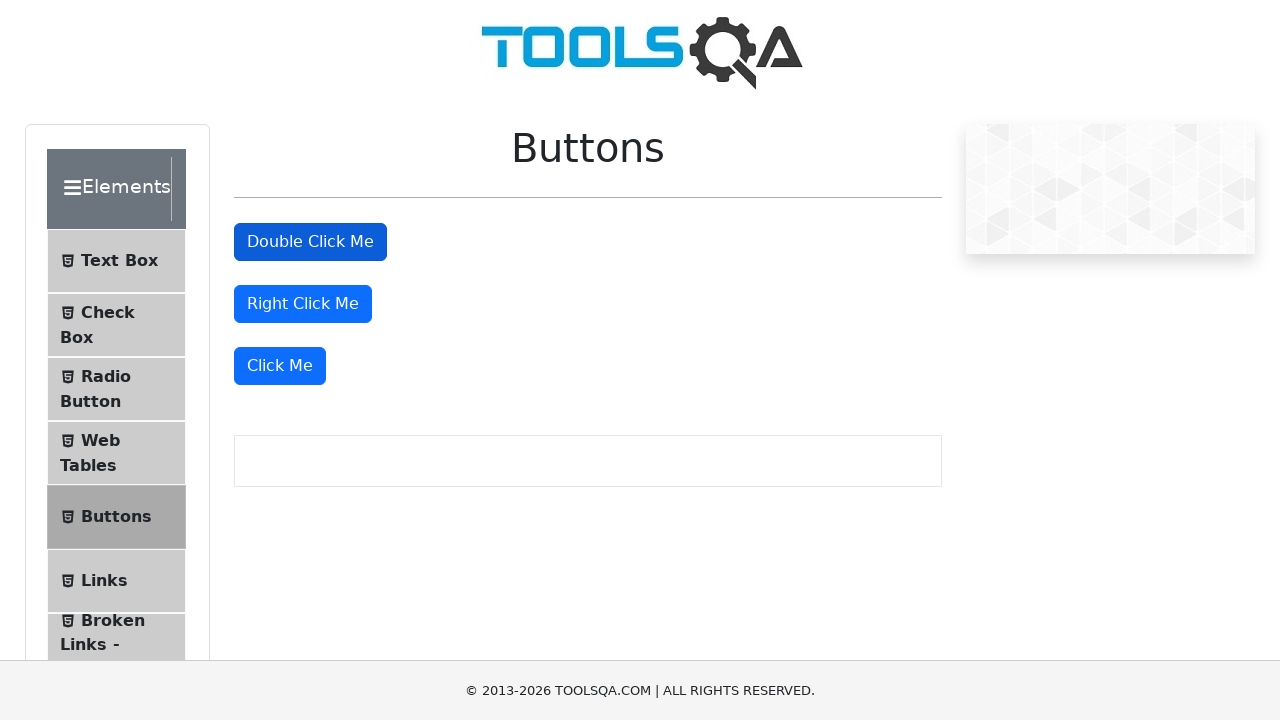